Tests JavaScript confirm dialog by clicking the confirm button and dismissing (Cancel) the dialog

Starting URL: https://the-internet.herokuapp.com/javascript_alerts

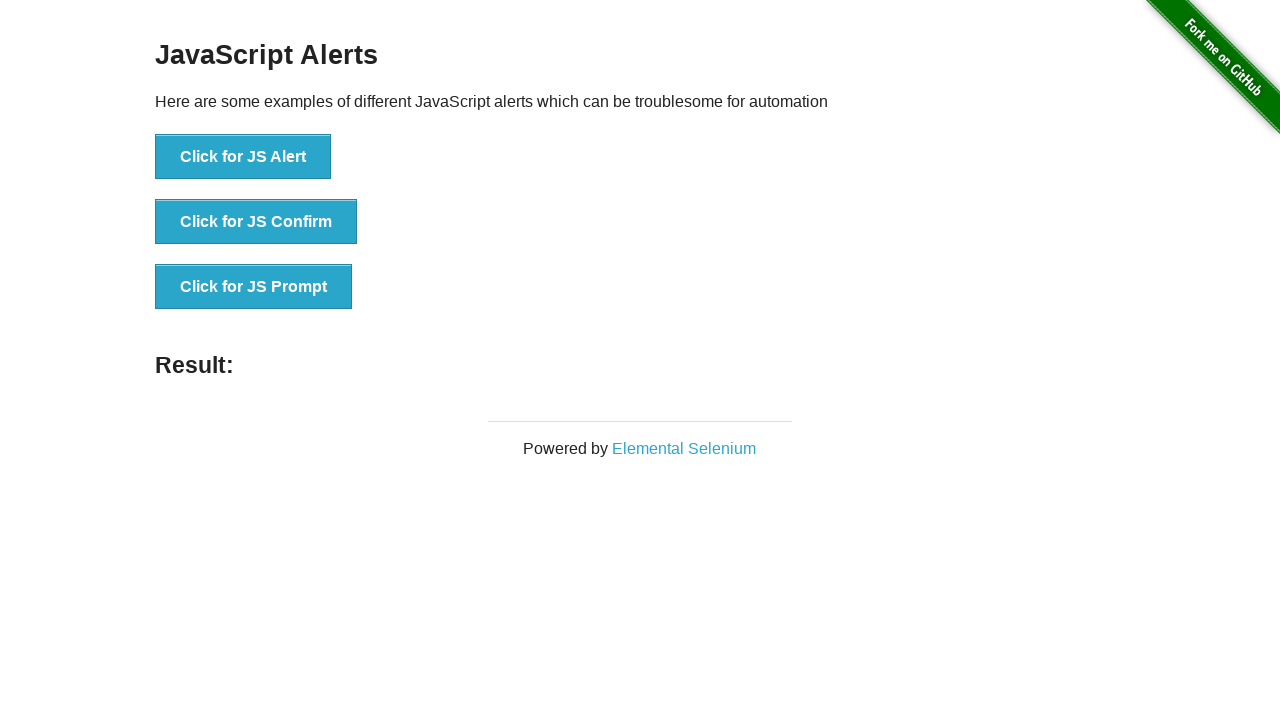

Set up dialog handler to dismiss confirm dialogs
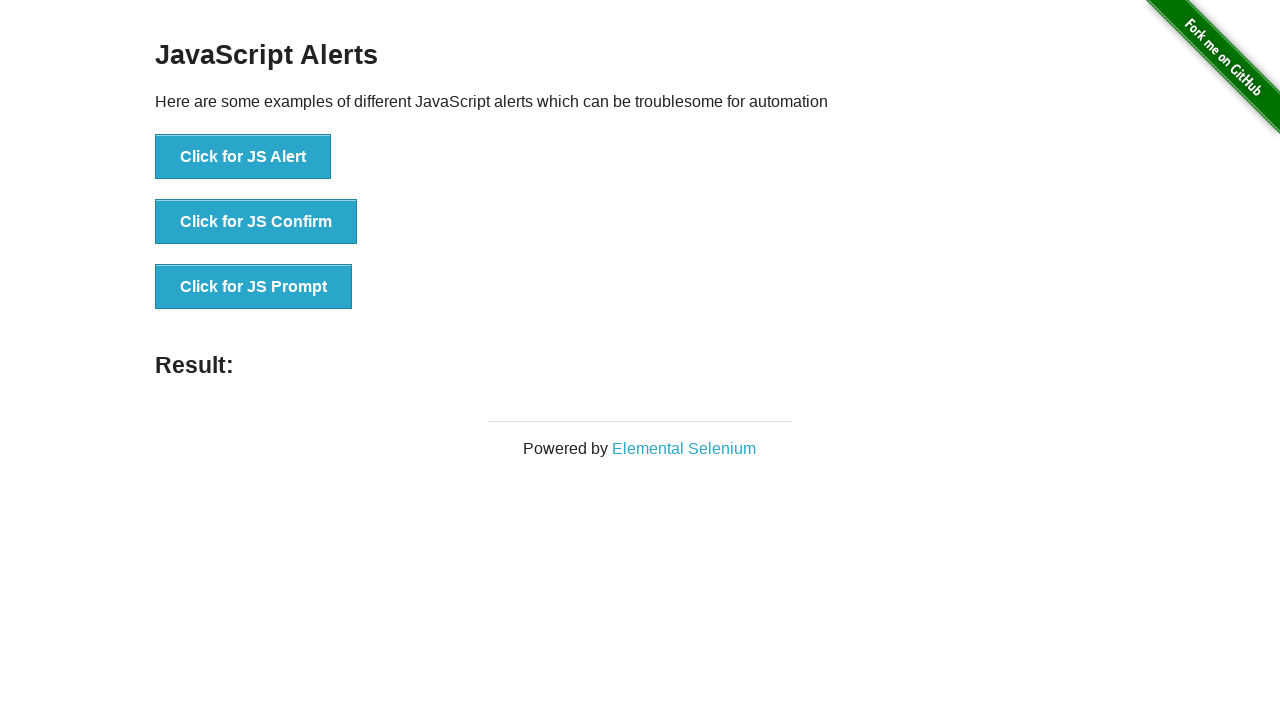

Clicked the JavaScript confirm button at (256, 222) on [onclick='jsConfirm()']
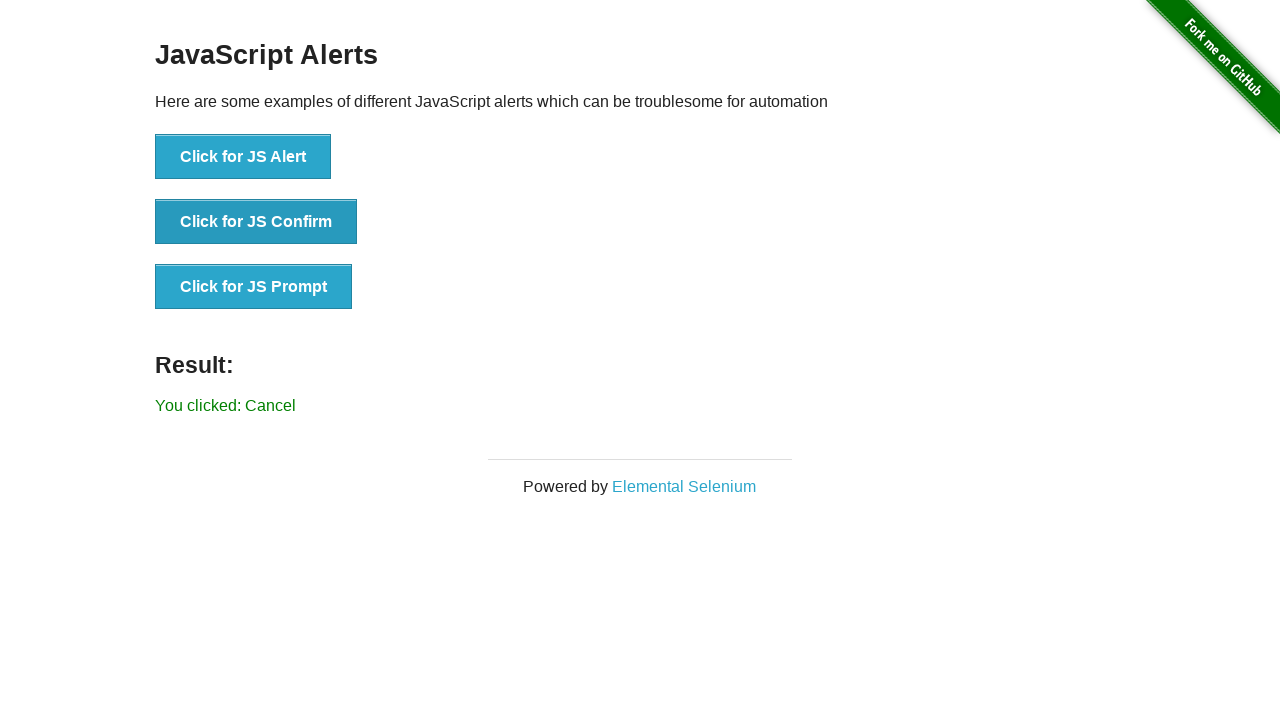

Result message appeared after dismissing the confirm dialog
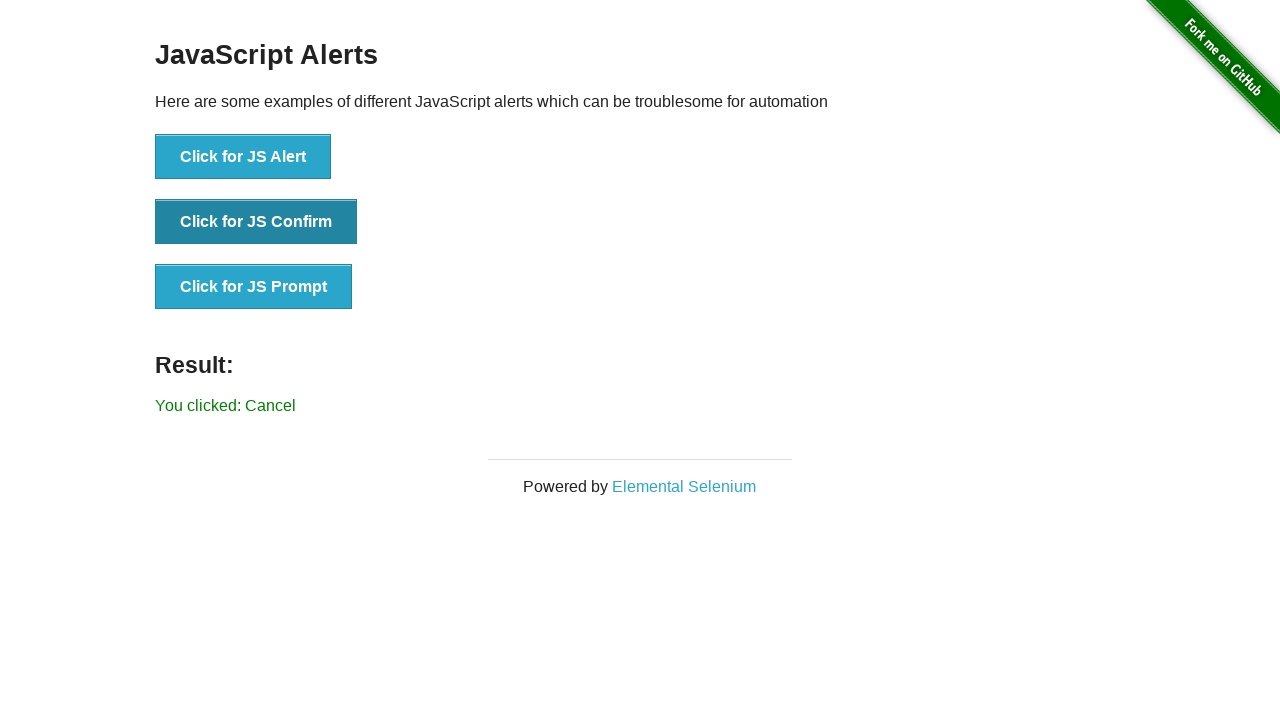

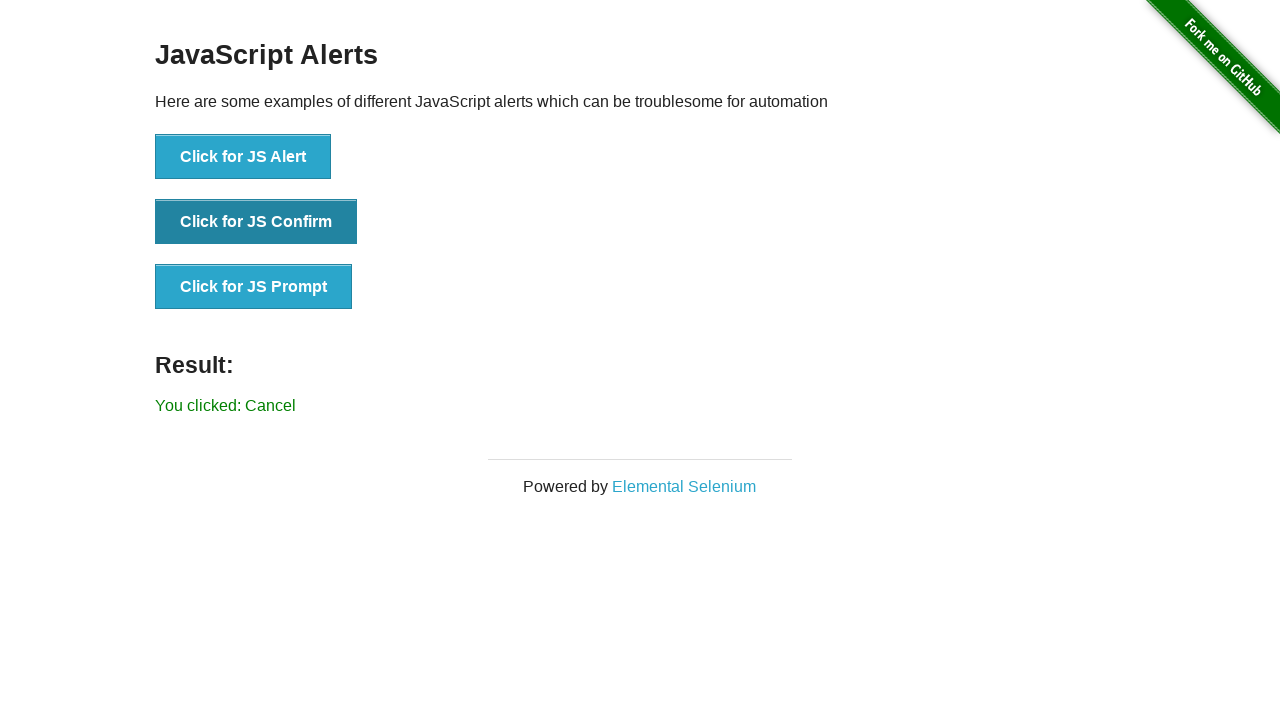